Navigates through multiple pages of quotes by clicking the "Next" button to paginate through content

Starting URL: http://quotes.toscrape.com/

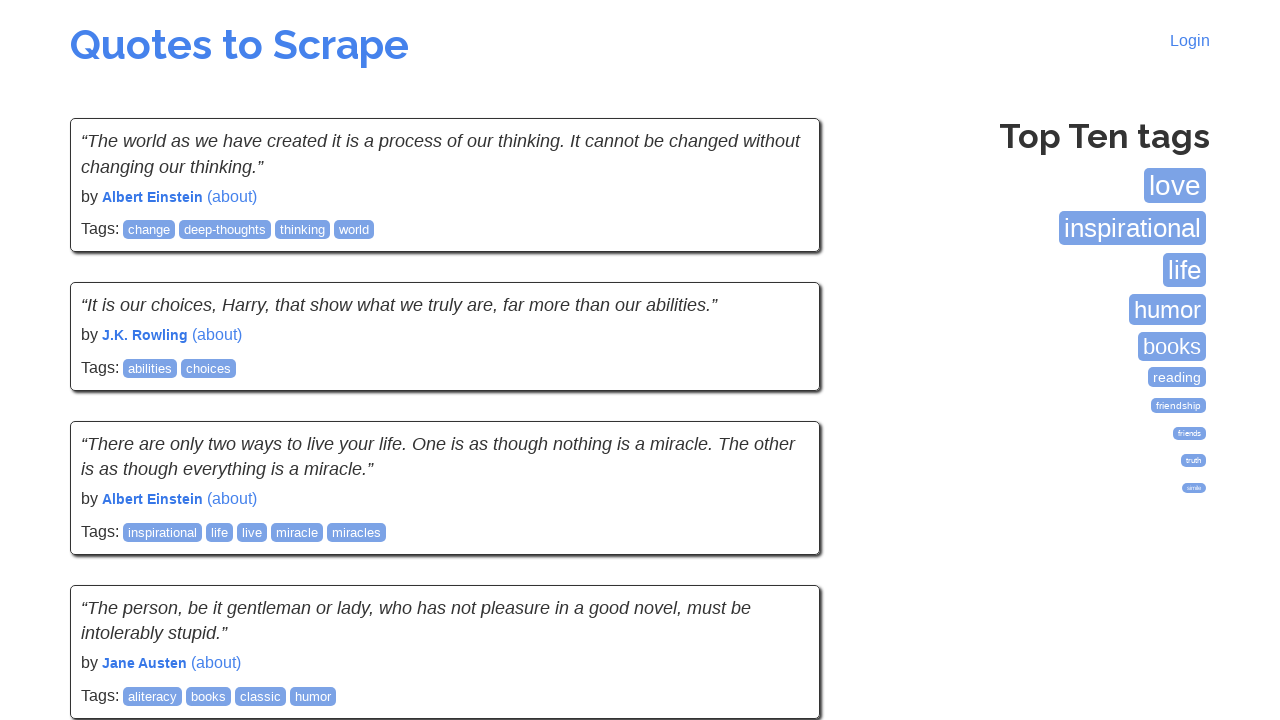

Waited for quotes to load on initial page
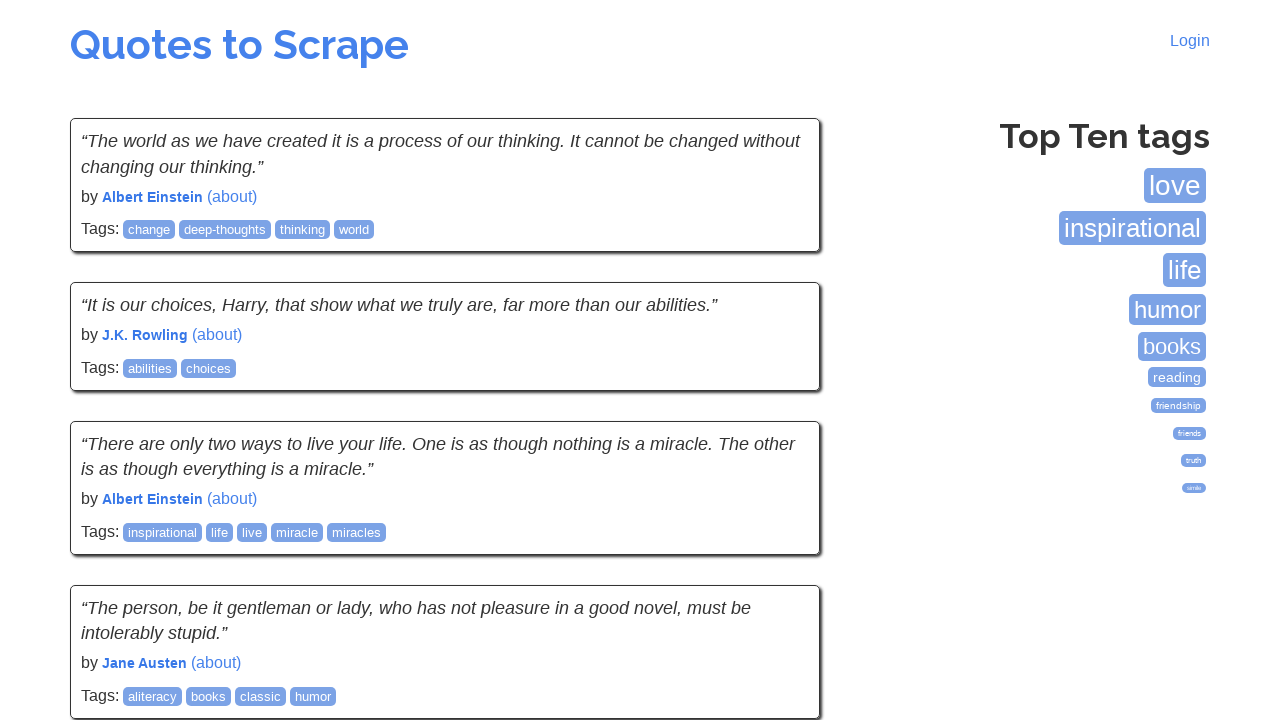

Verified quotes are visible on page 1
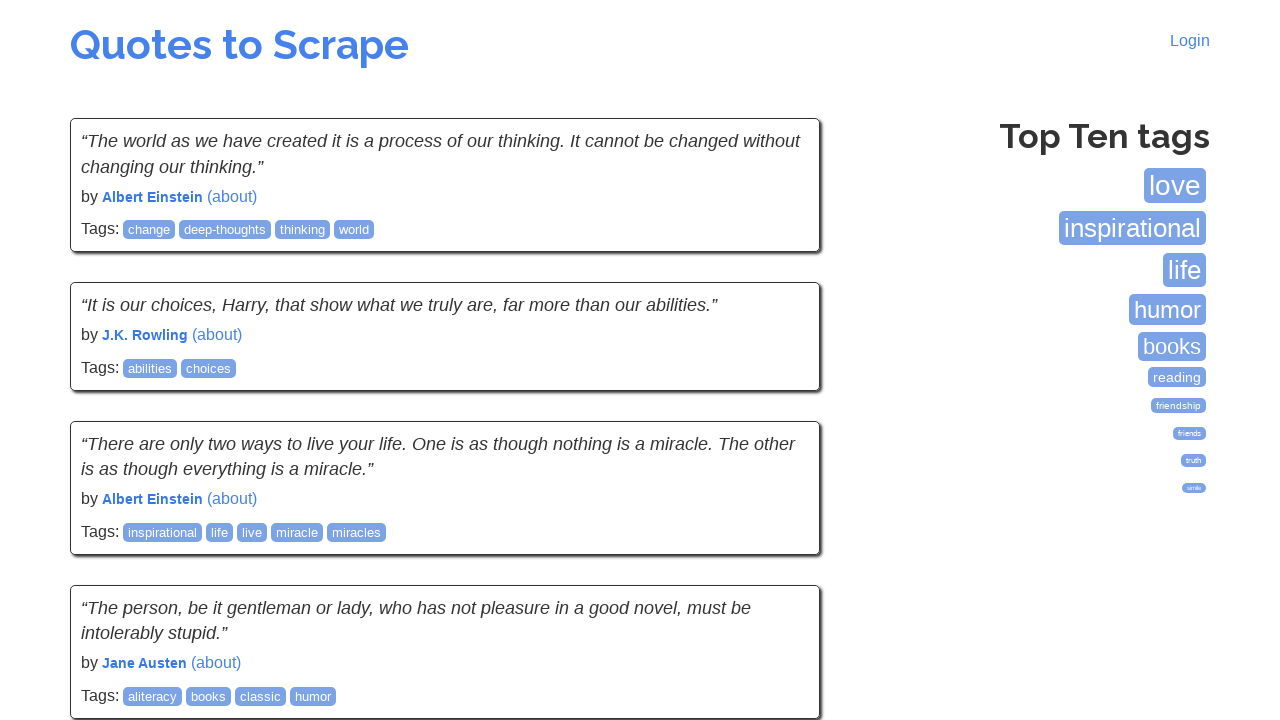

Clicked Next button to navigate to page 2 at (778, 542) on a:has-text('Next')
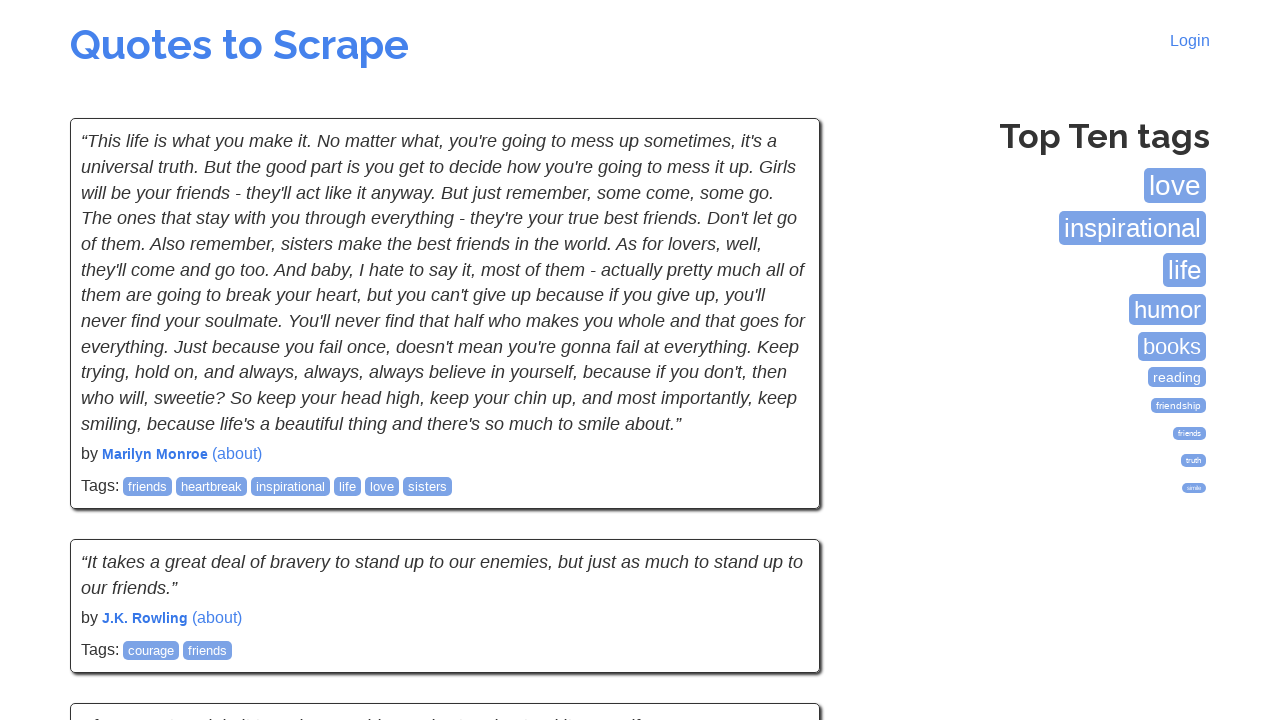

Verified quotes are visible on page 2
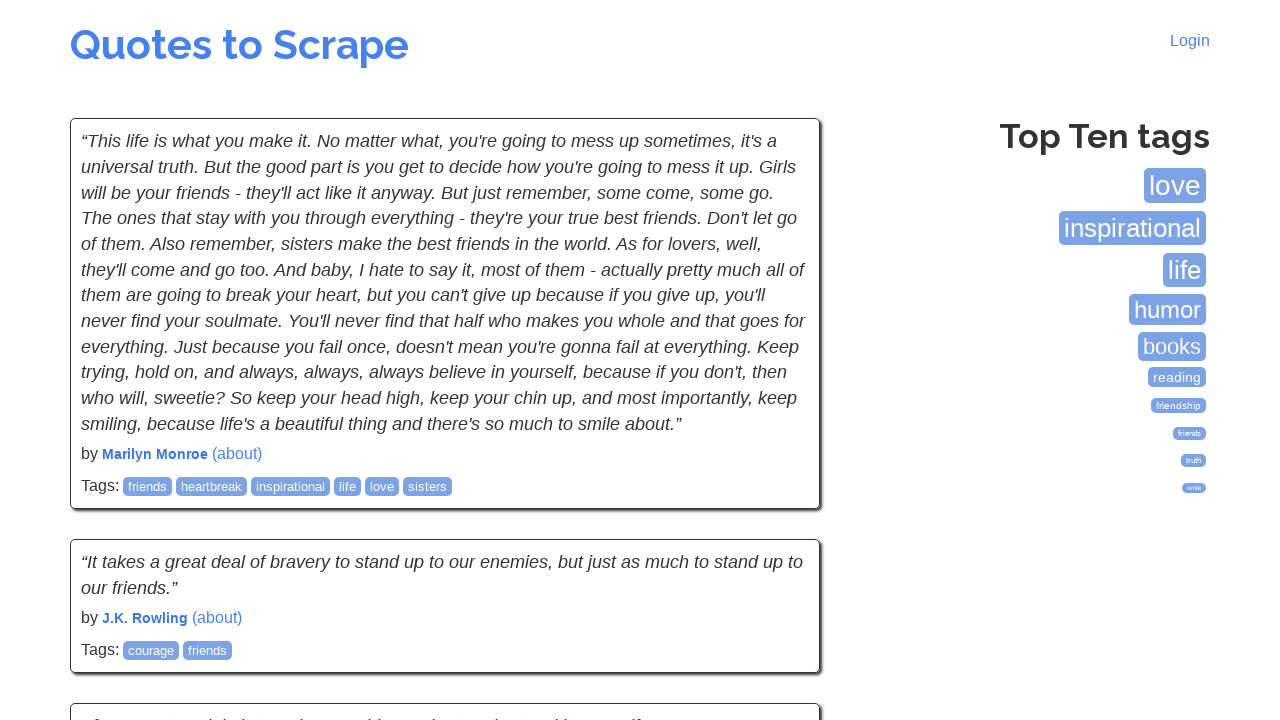

Clicked Next button to navigate to page 3 at (778, 542) on a:has-text('Next')
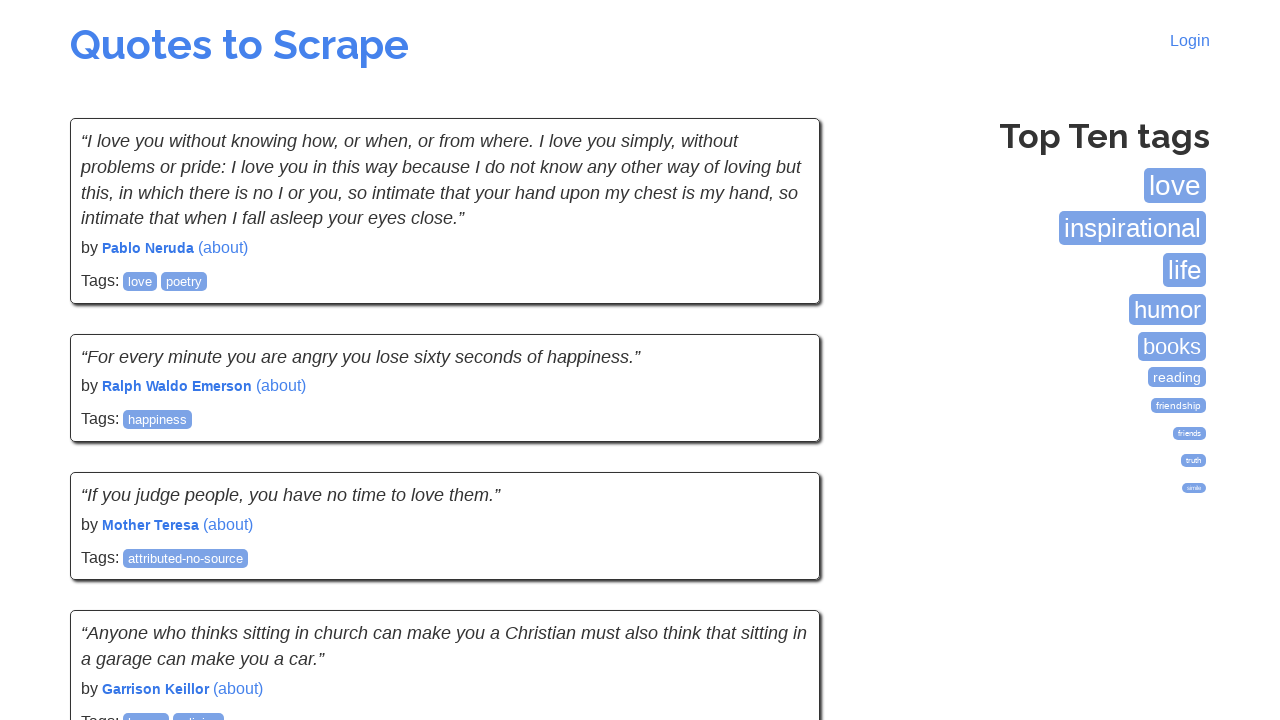

Verified quotes are visible on page 3
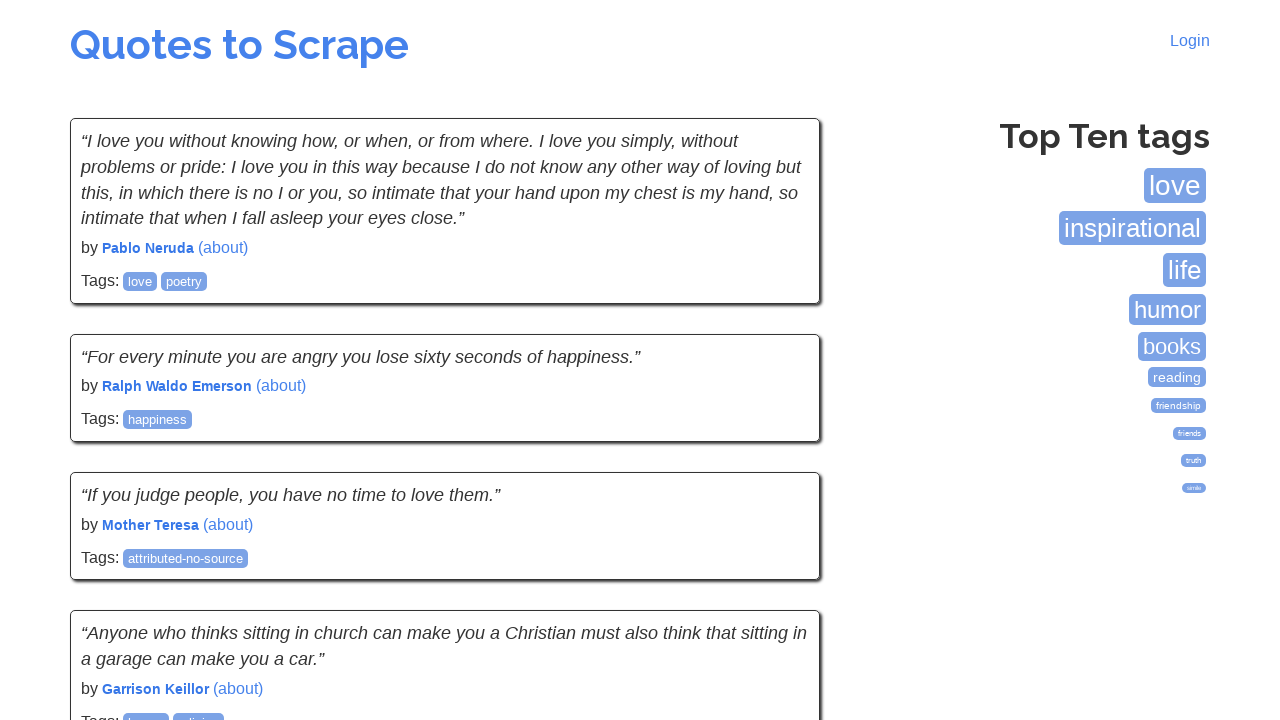

Clicked Next button to navigate to page 4 at (778, 542) on a:has-text('Next')
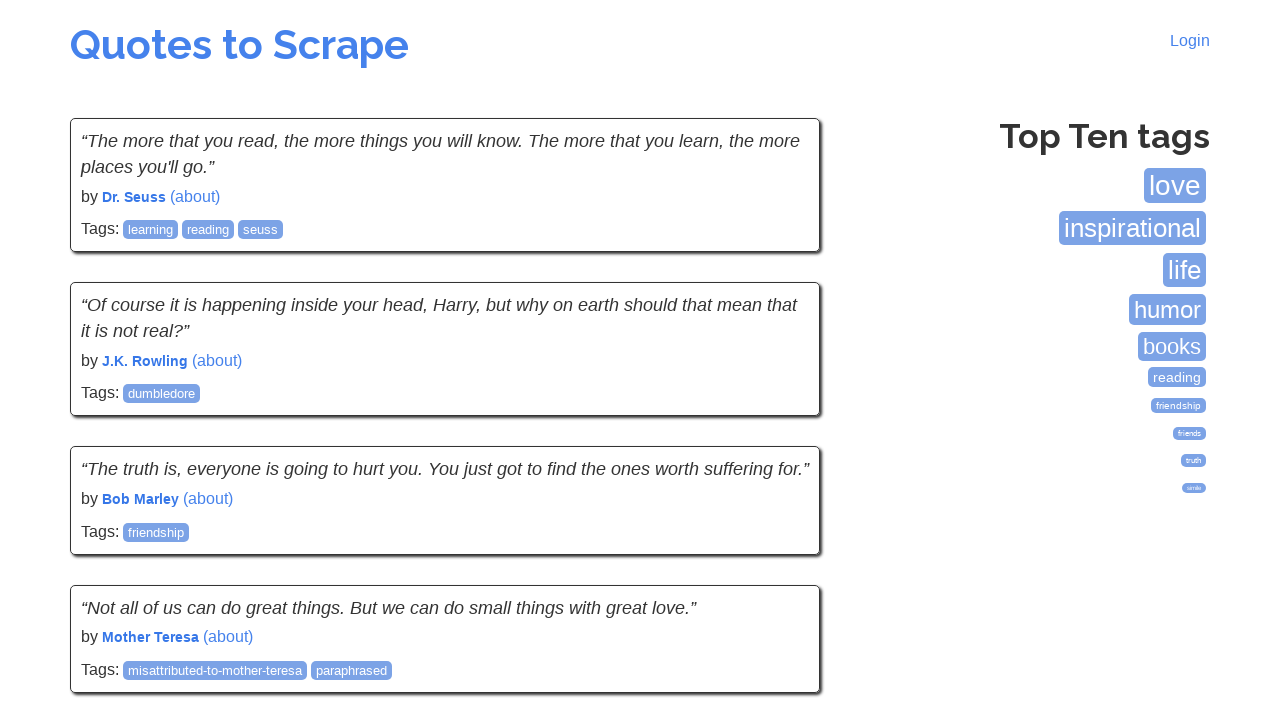

Verified quotes are visible on page 4
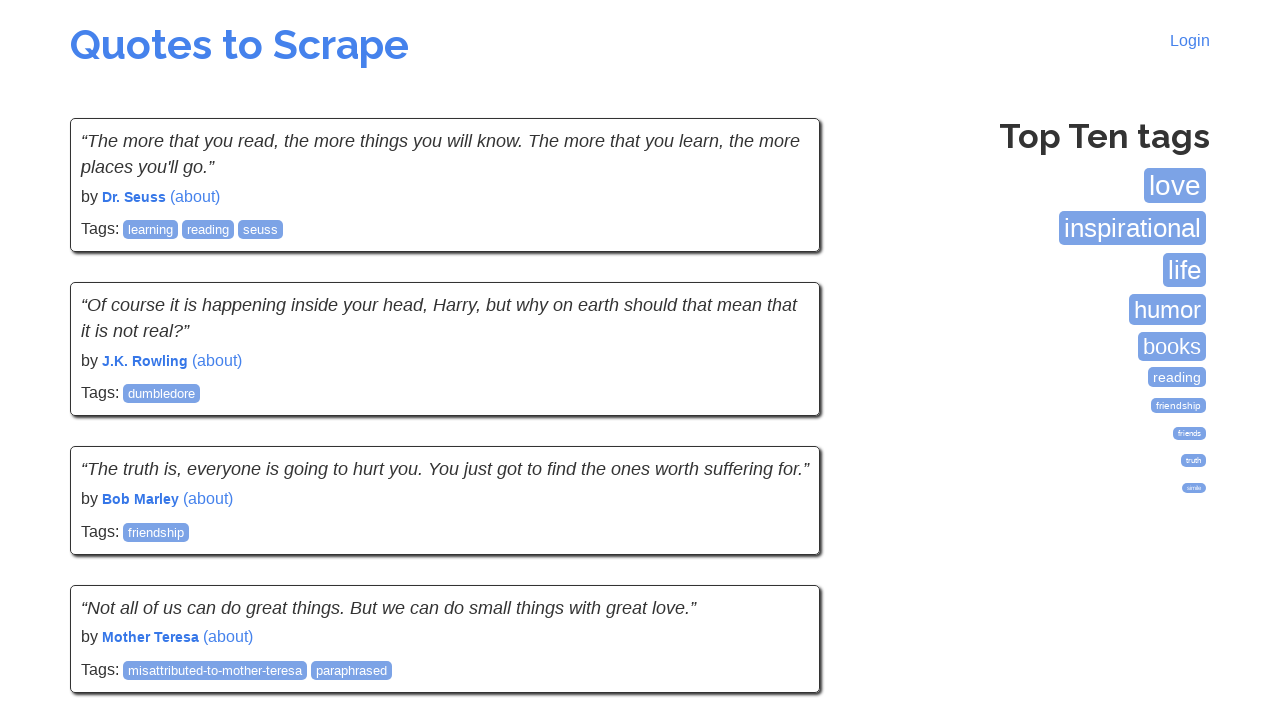

Clicked Next button to navigate to page 5 at (778, 542) on a:has-text('Next')
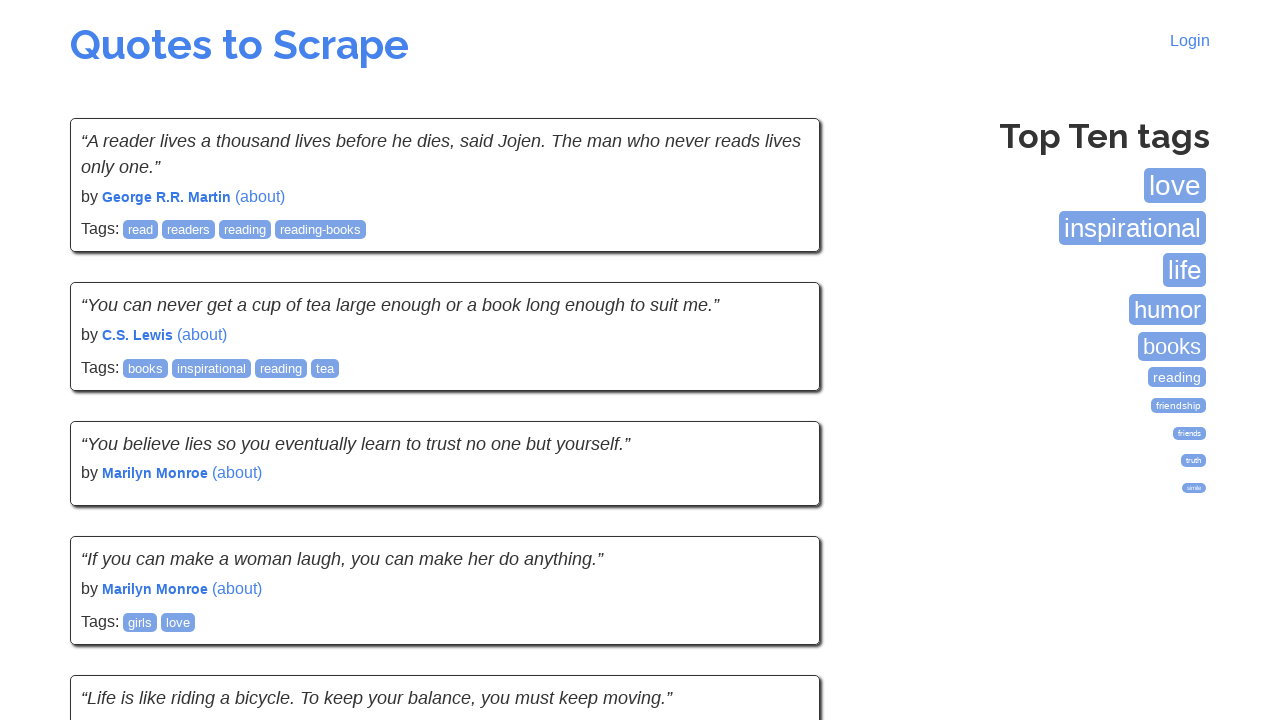

Verified quotes are visible on page 5
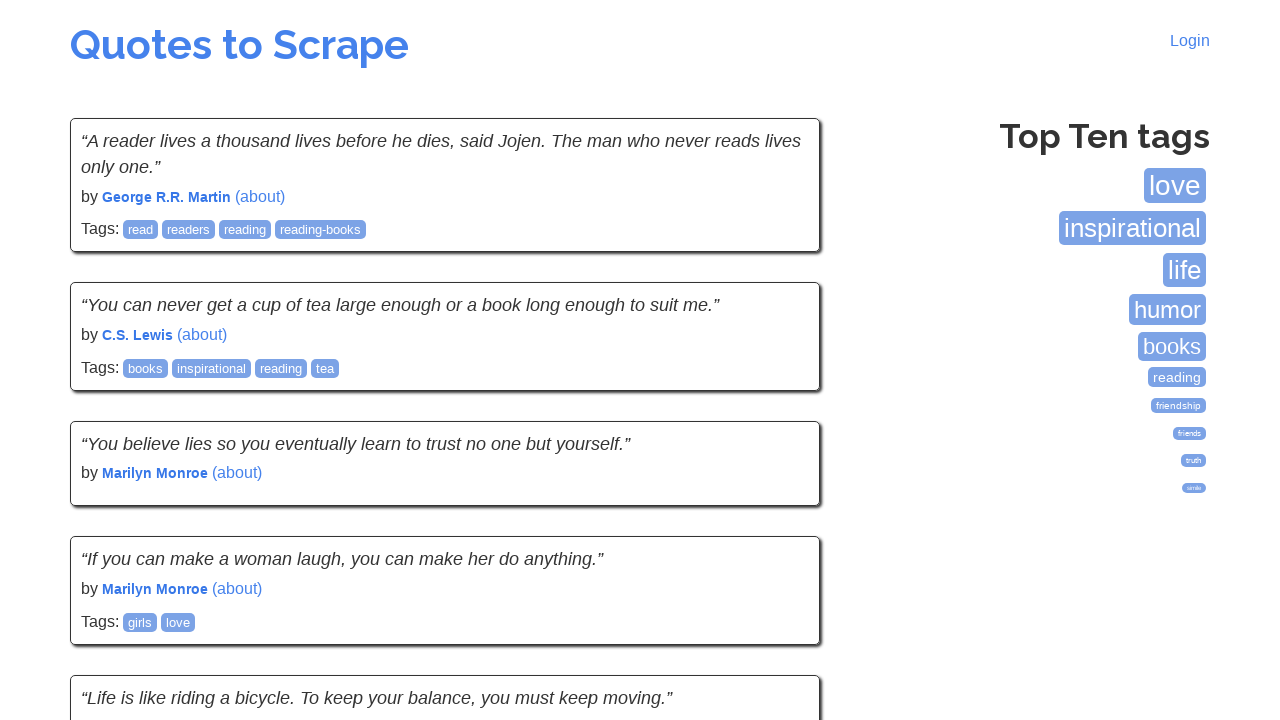

Clicked Next button to navigate to page 6 at (778, 541) on a:has-text('Next')
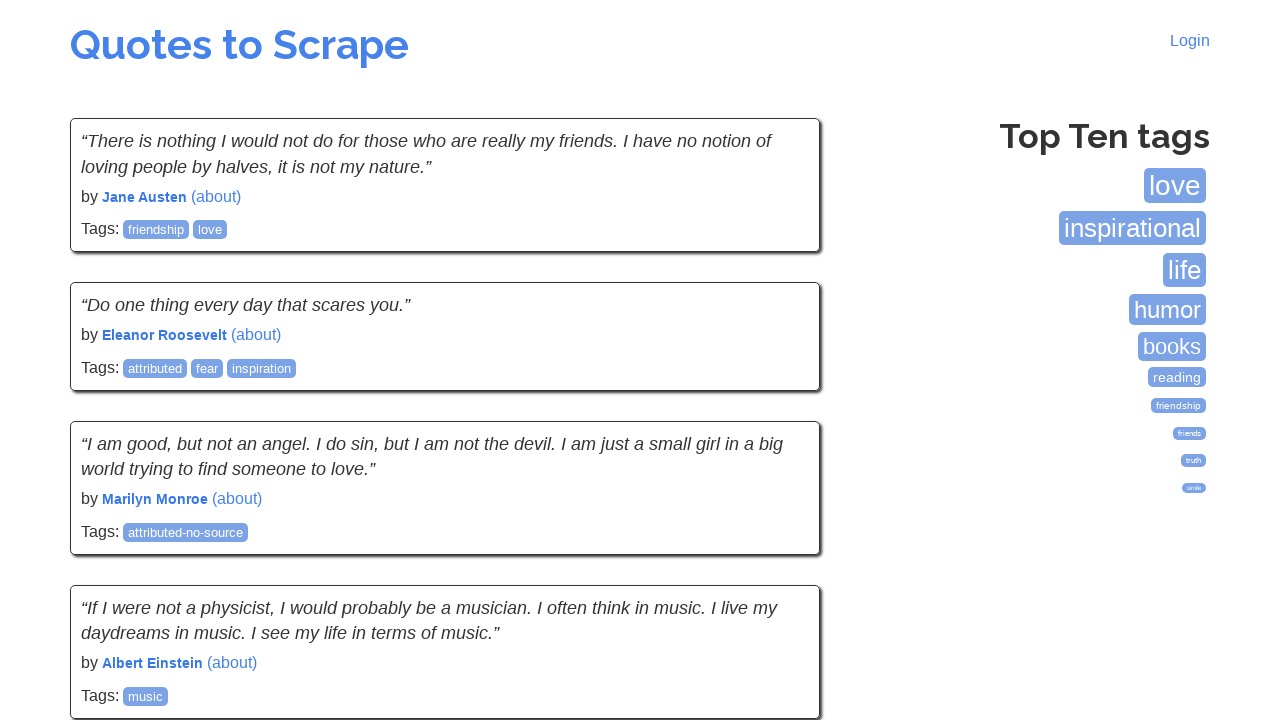

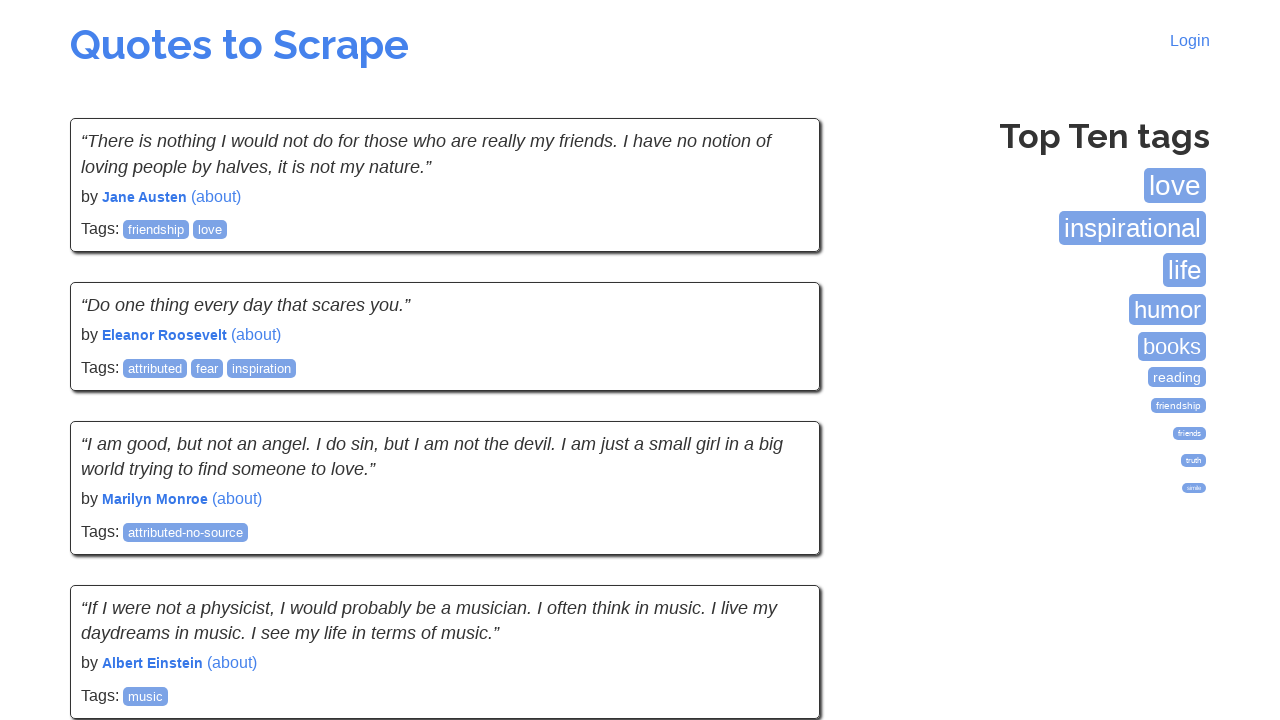